Tests selecting multiple items in a grid by clicking and dragging from the first to the fourth element

Starting URL: http://jqueryui.com/resources/demos/selectable/display-grid.html

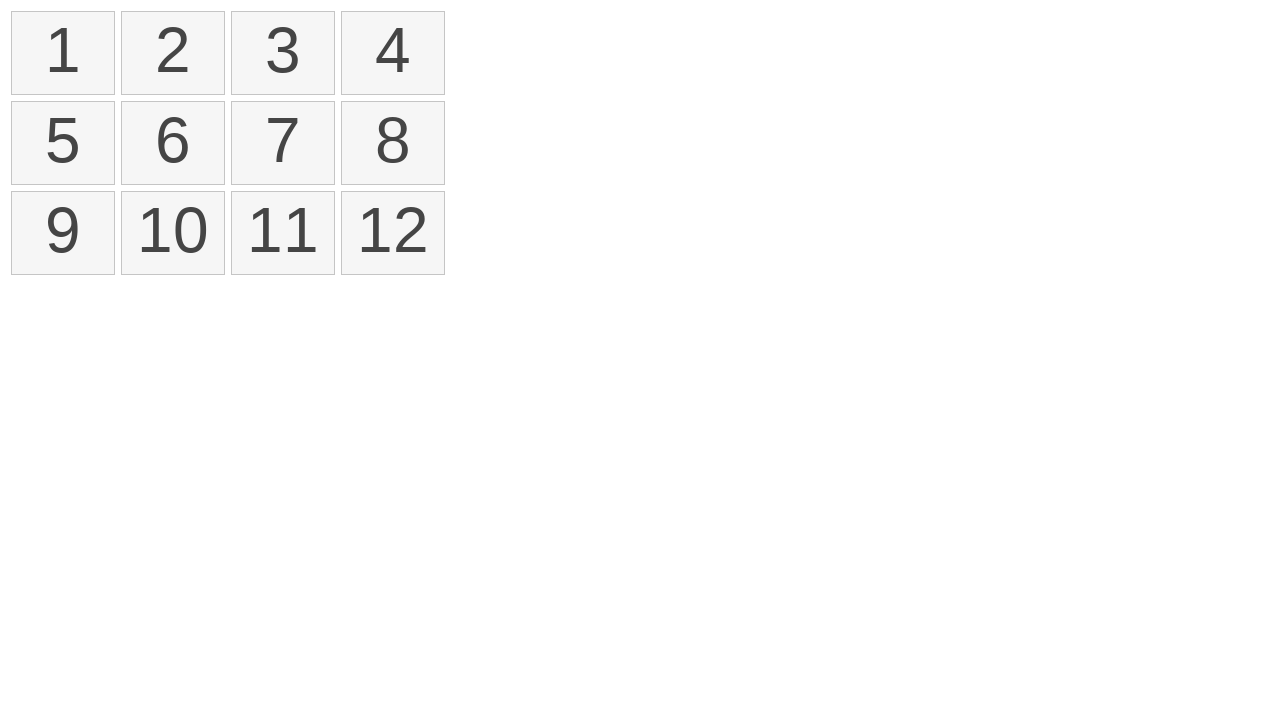

Located all selectable items in the grid
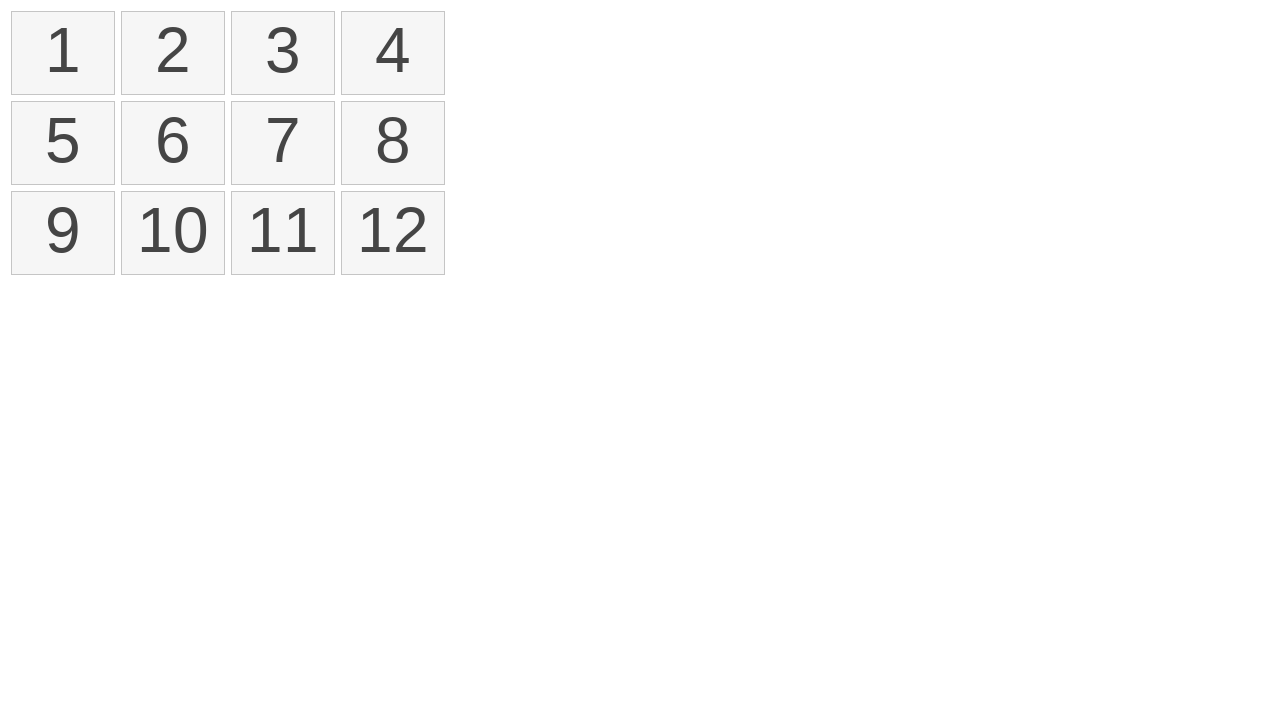

Moved mouse to first item position at (16, 16)
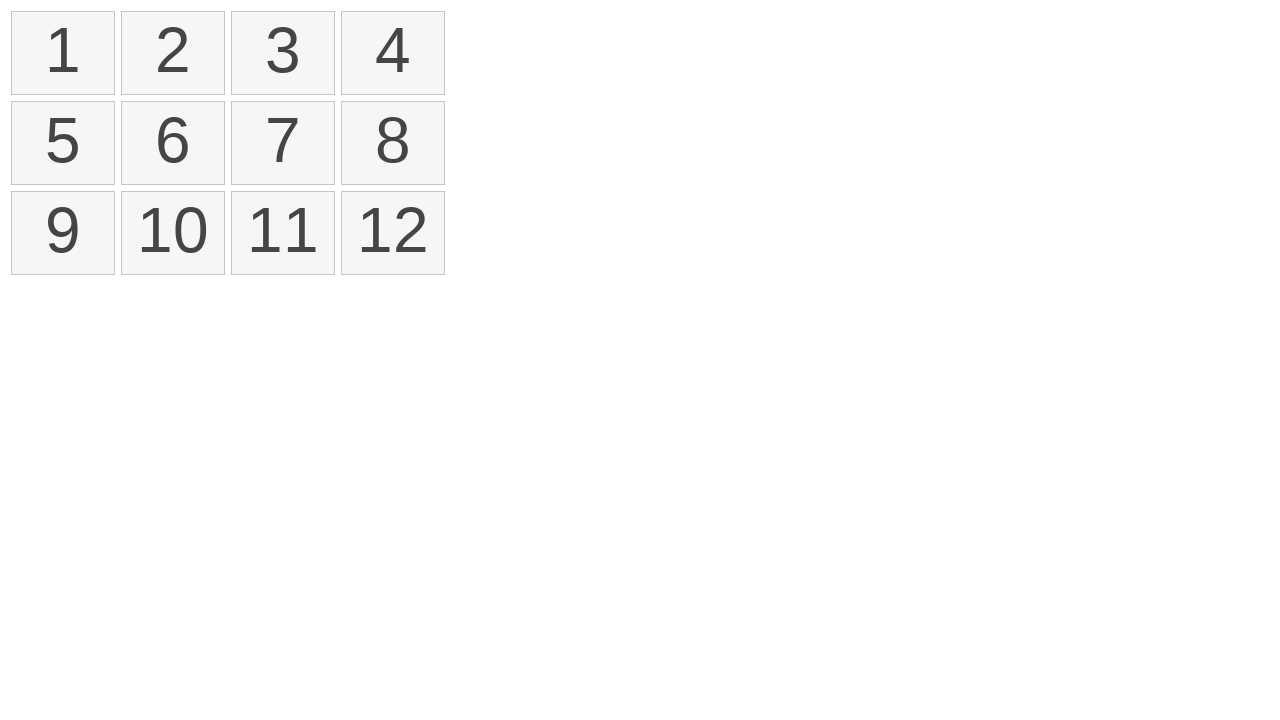

Pressed mouse button down to start drag at (16, 16)
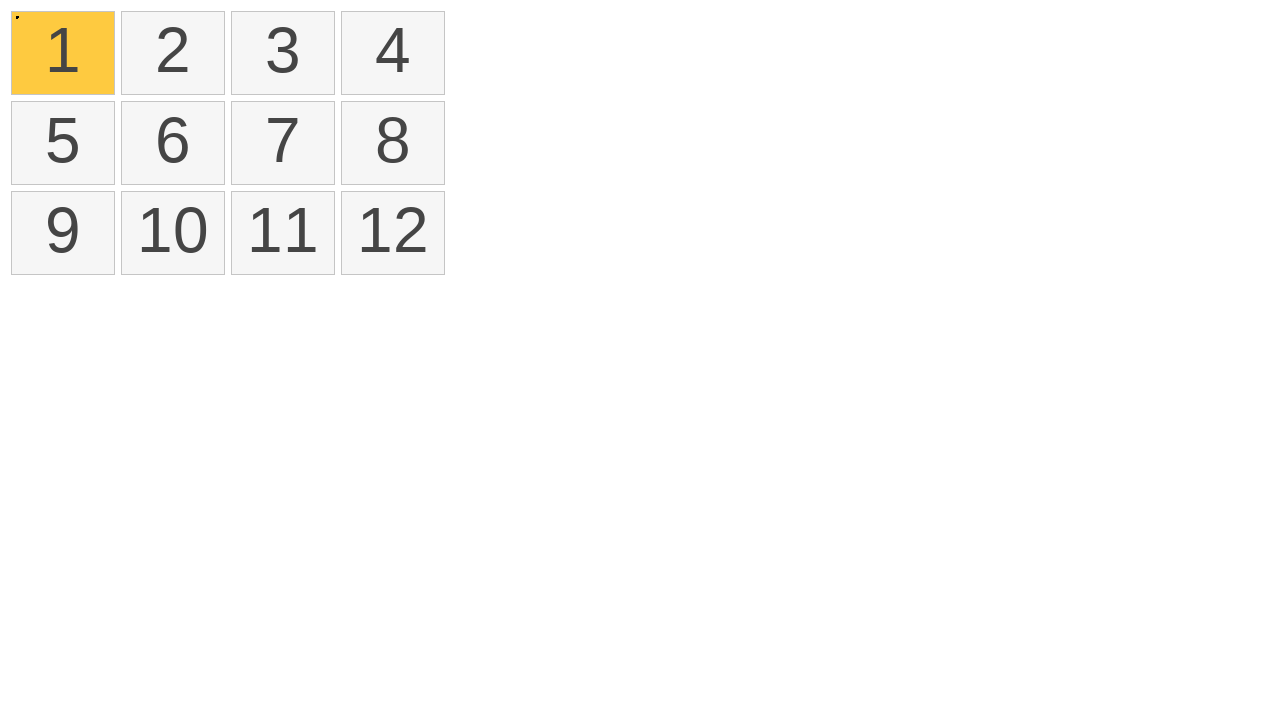

Dragged mouse to fourth item position at (346, 16)
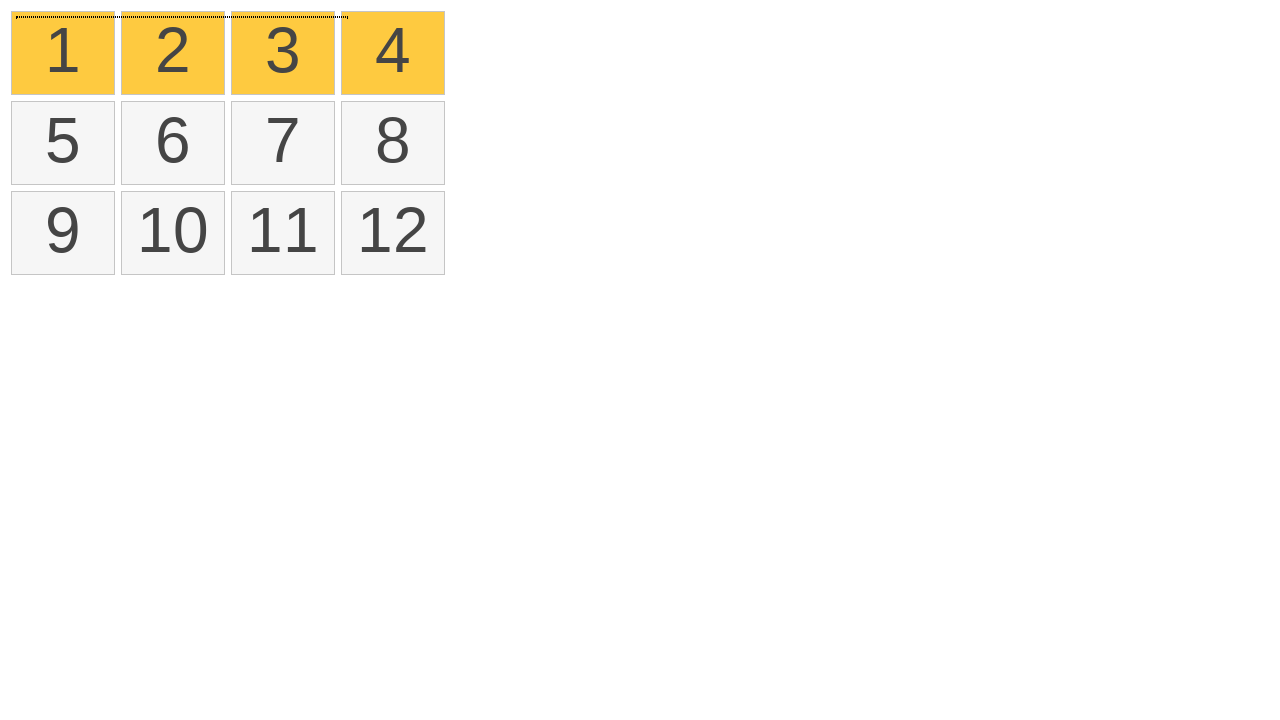

Released mouse button to complete drag selection at (346, 16)
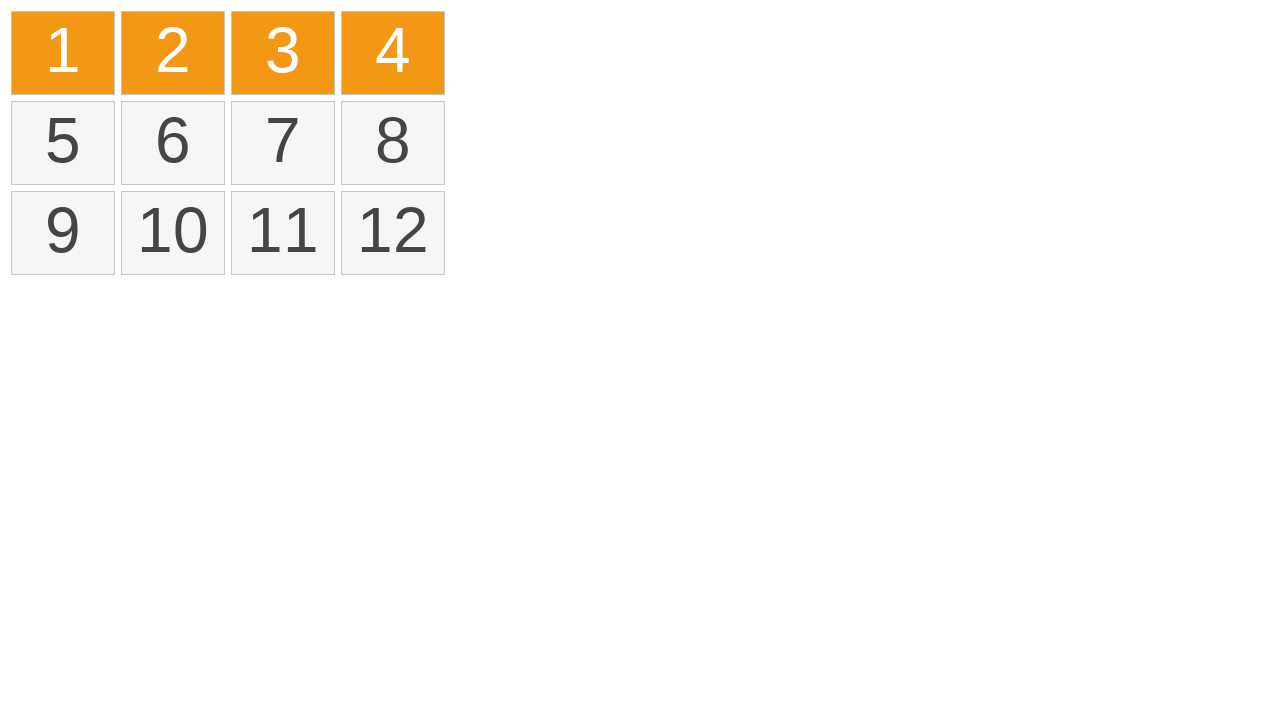

Located selected items in the grid
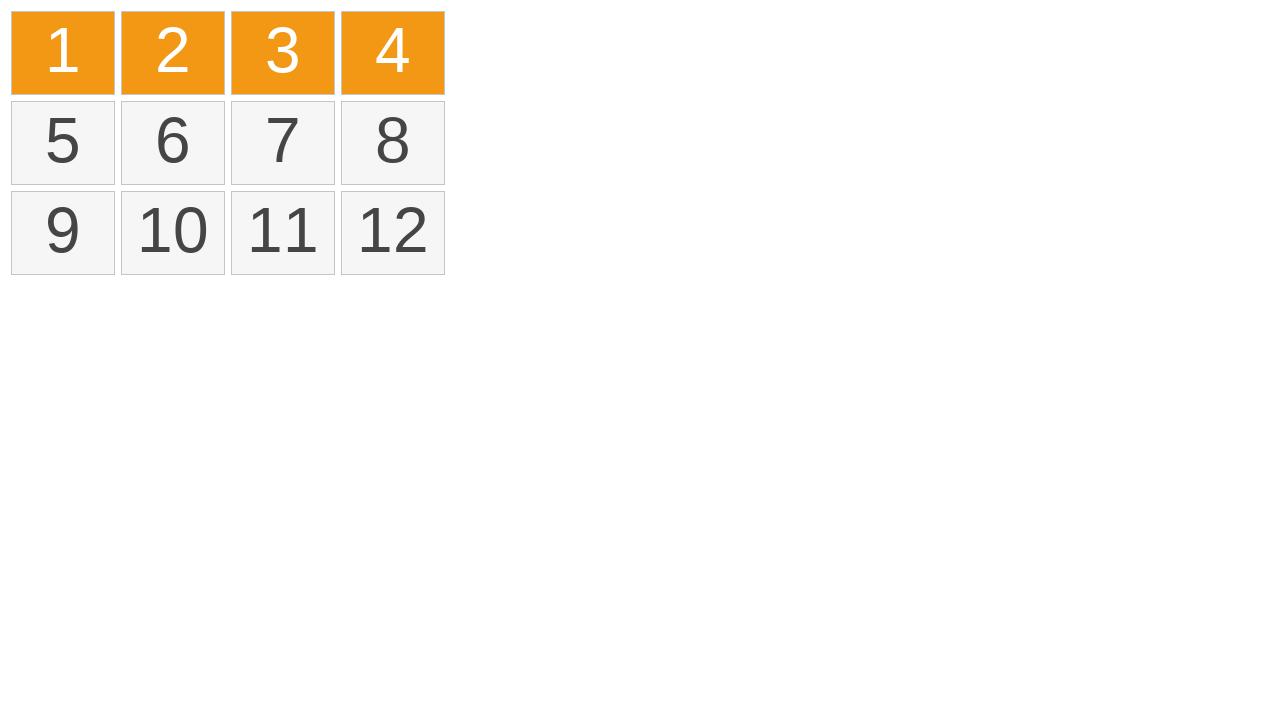

Verified that exactly 4 items are selected
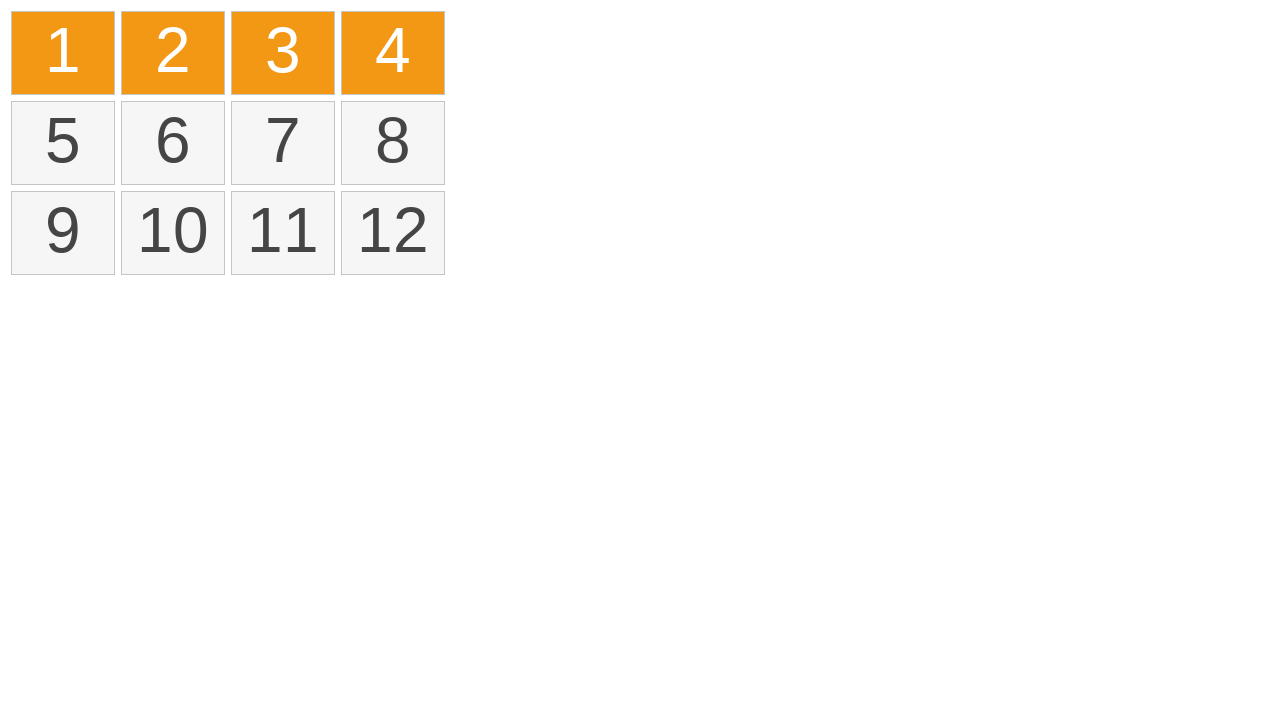

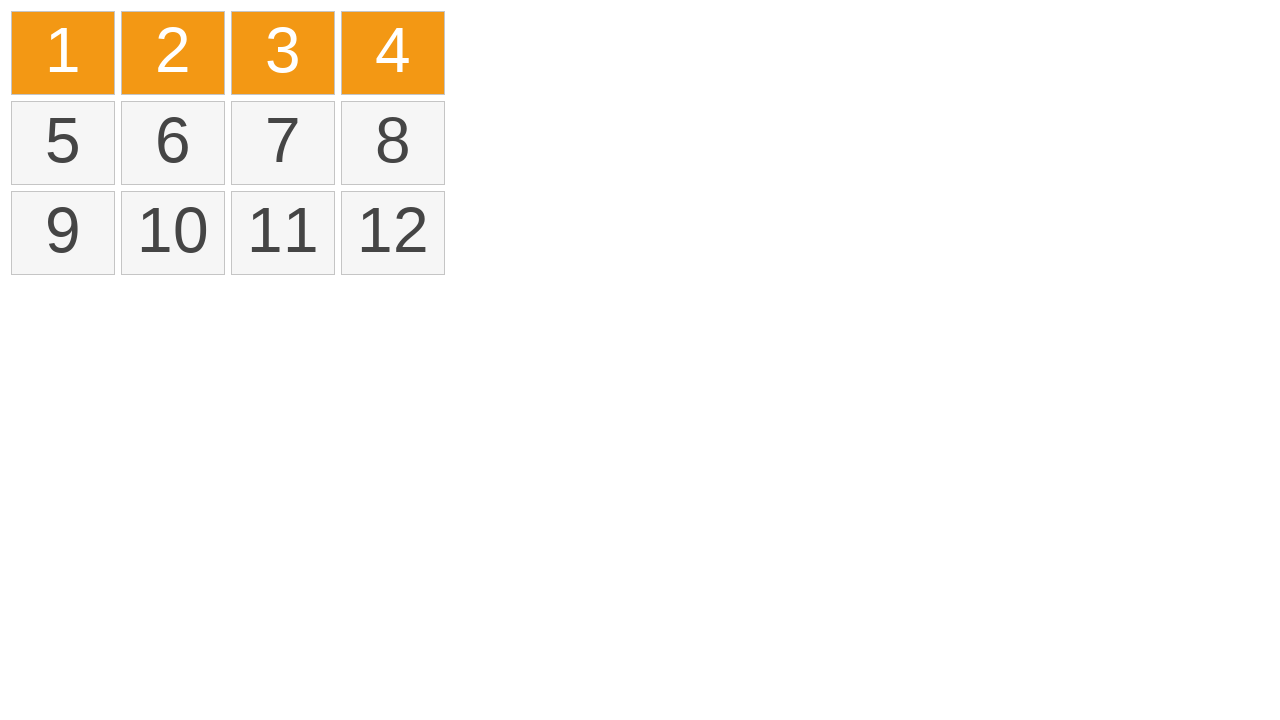